Tests opening a new tab by clicking the open tab button and switching to the new tab

Starting URL: https://codenboxautomationlab.com/practice/

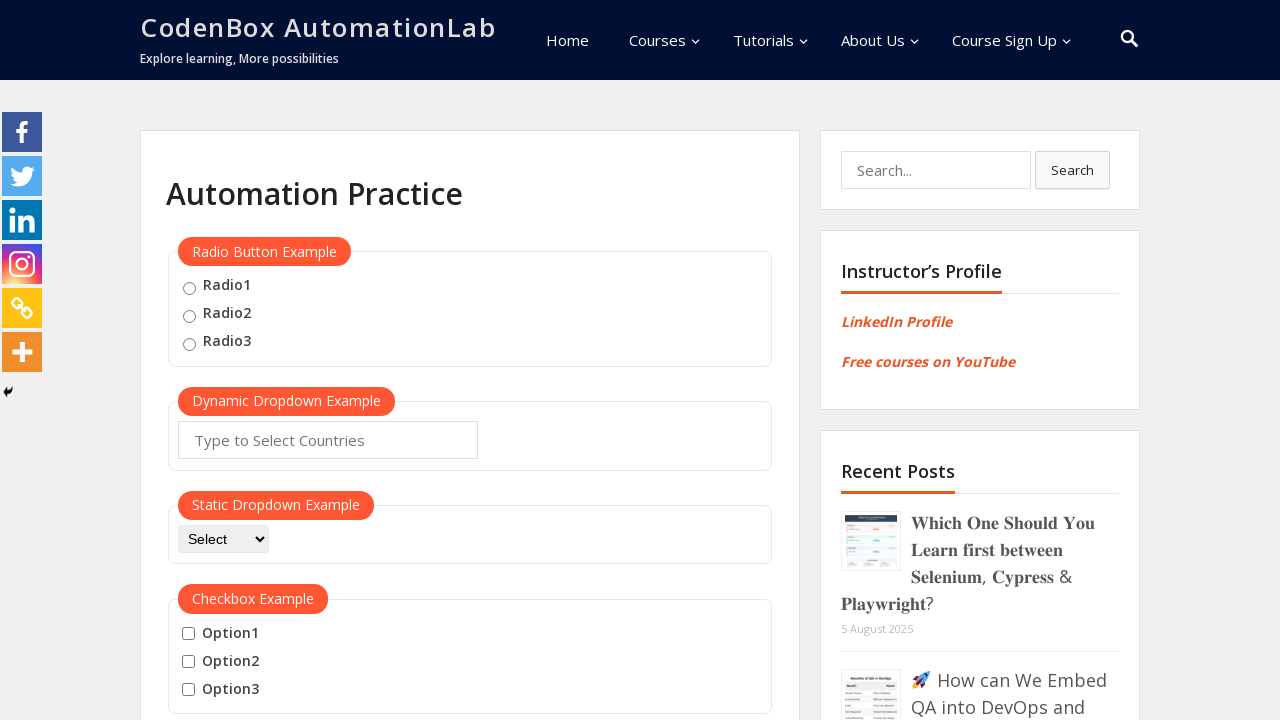

Clicked open tab button to open new tab at (210, 361) on #opentab
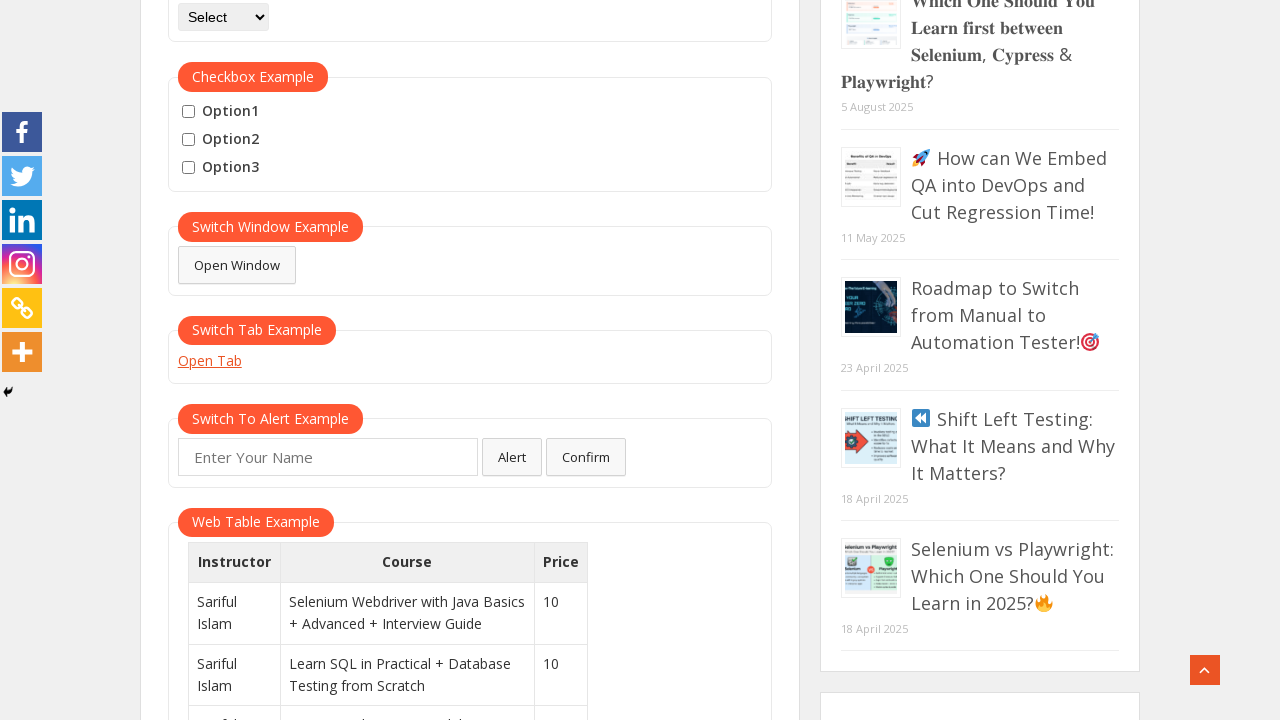

Retrieved new tab page object
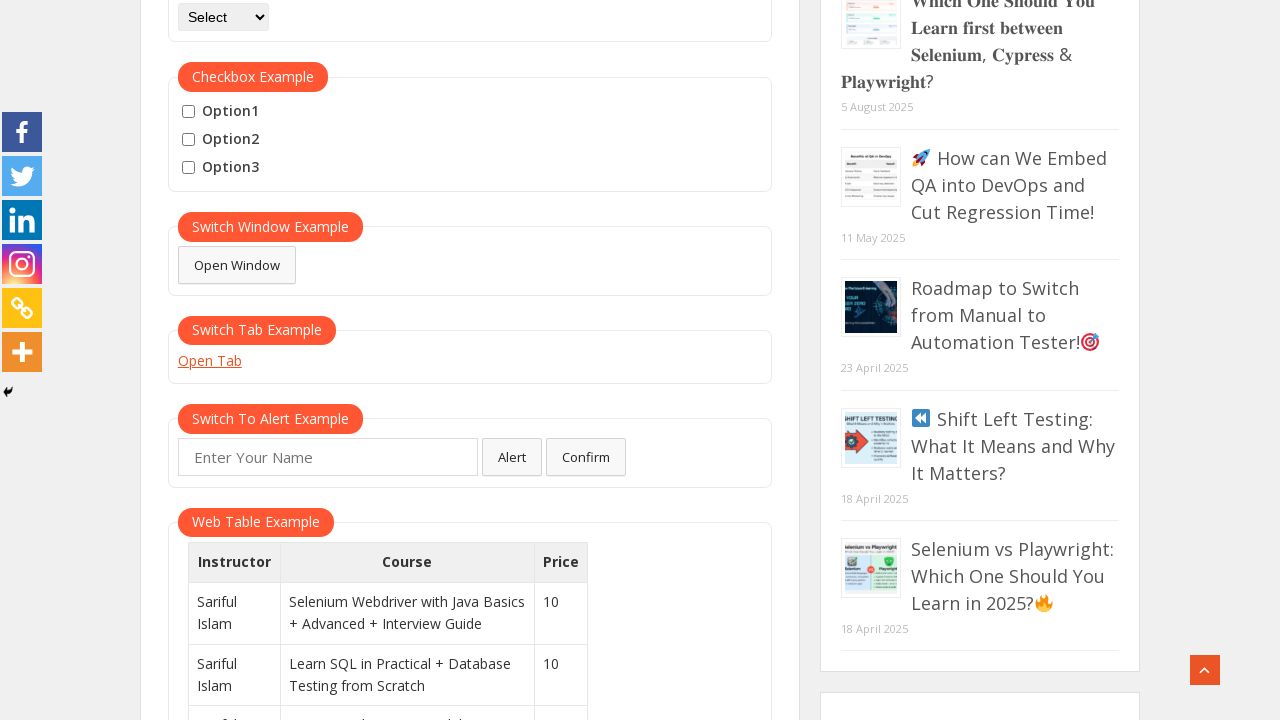

New tab fully loaded
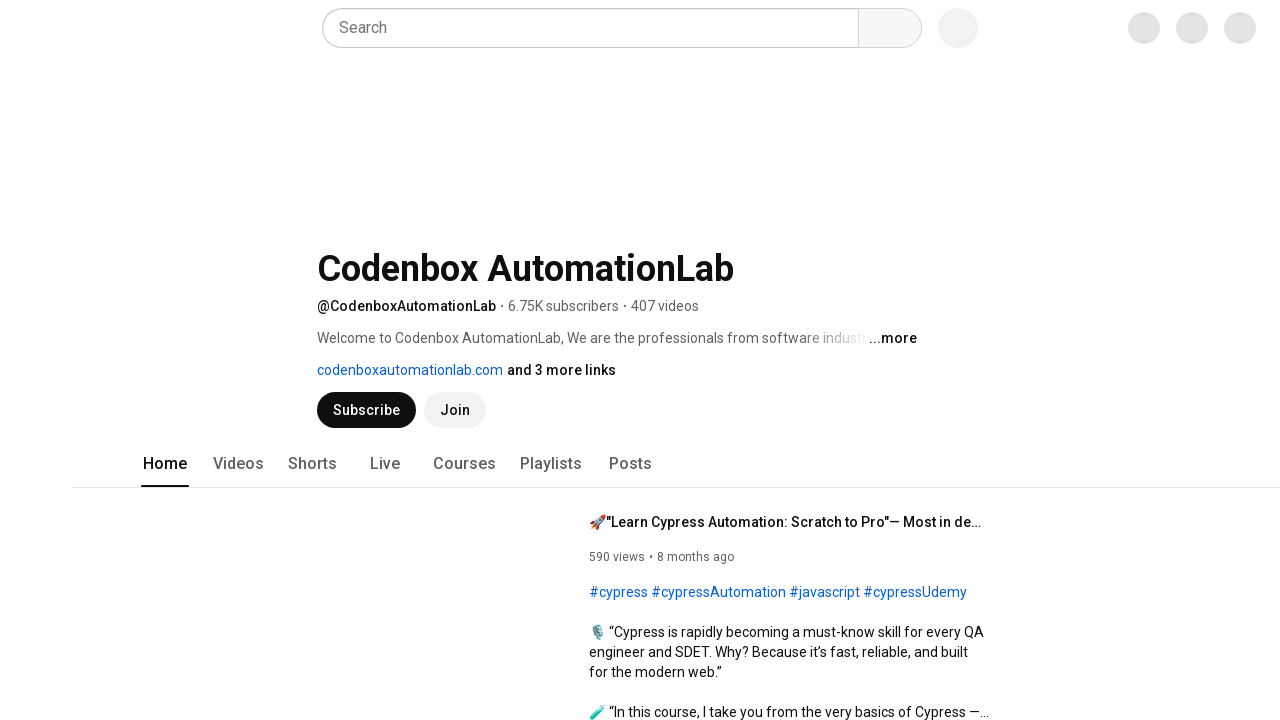

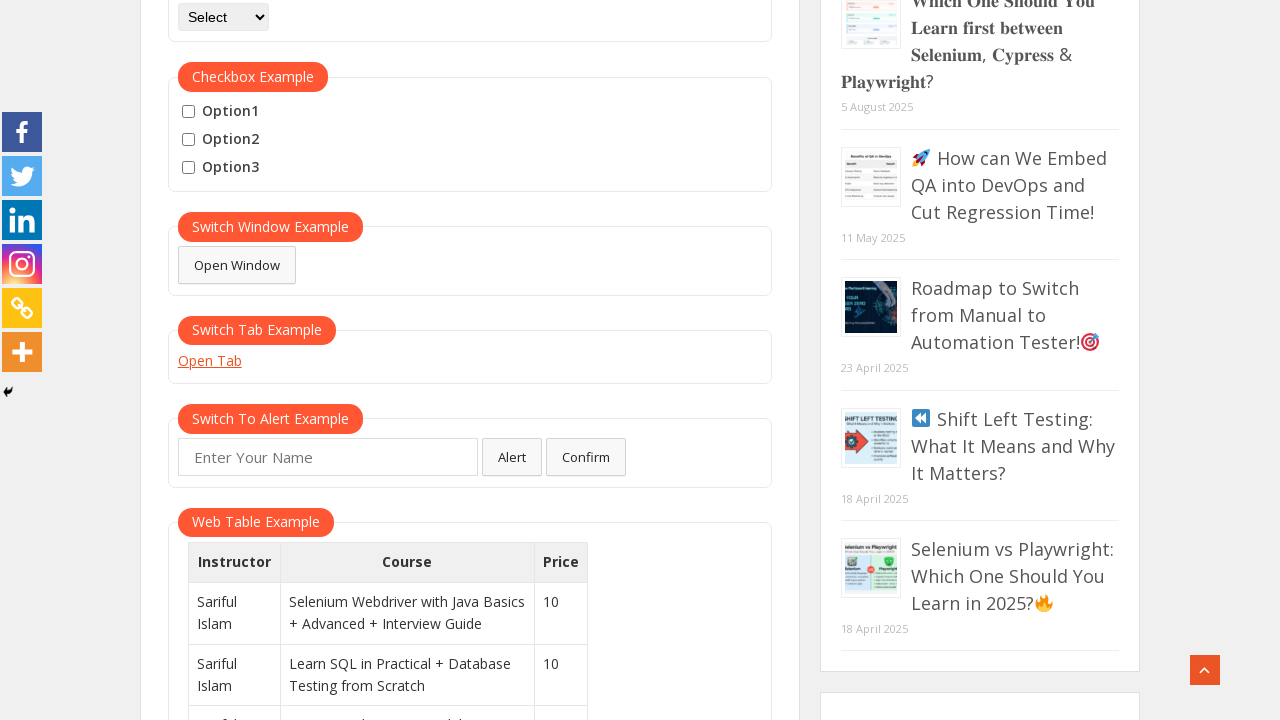